Tests filtering to display only active (incomplete) items

Starting URL: https://demo.playwright.dev/todomvc

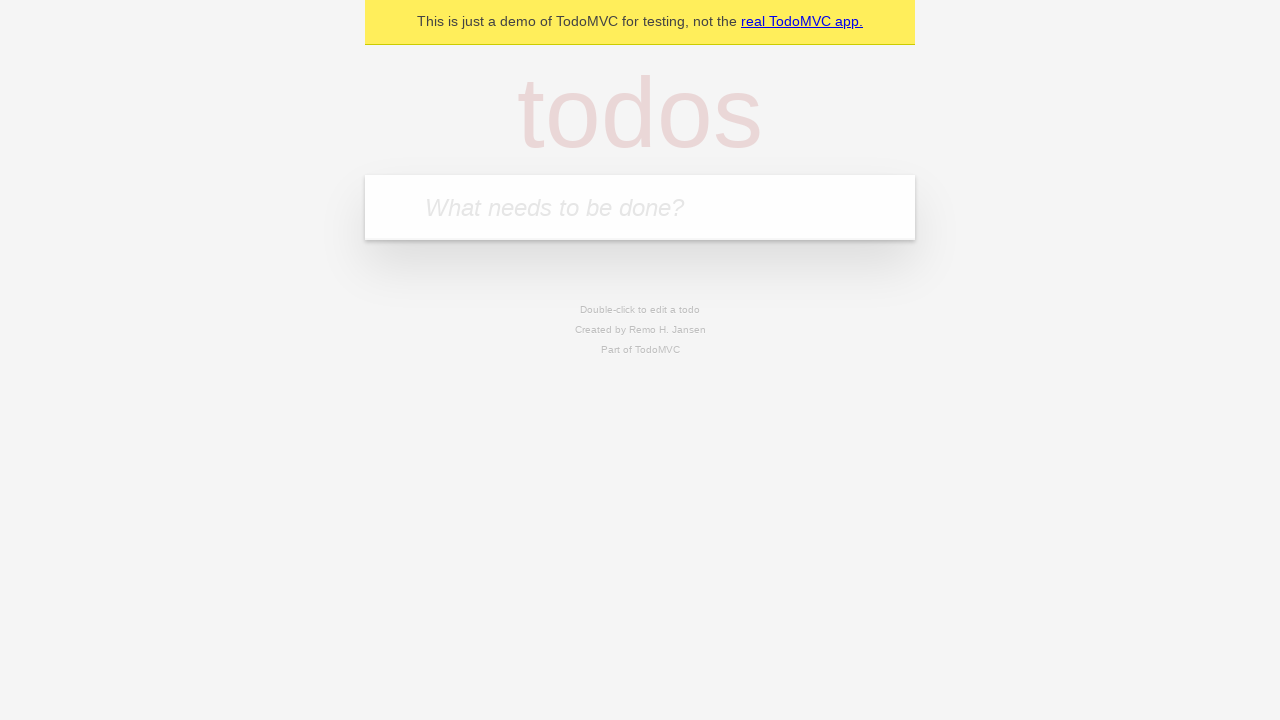

Filled first todo input with 'buy some cheese' on internal:attr=[placeholder="What needs to be done?"i]
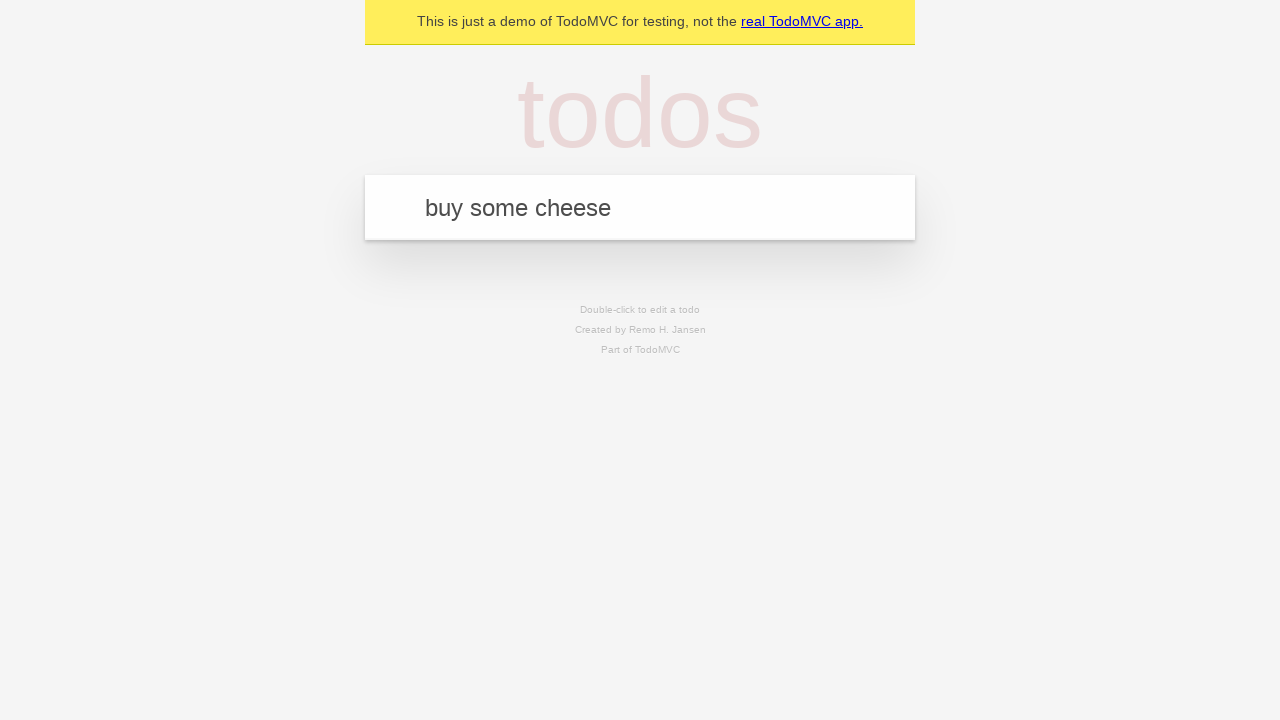

Pressed Enter to create first todo on internal:attr=[placeholder="What needs to be done?"i]
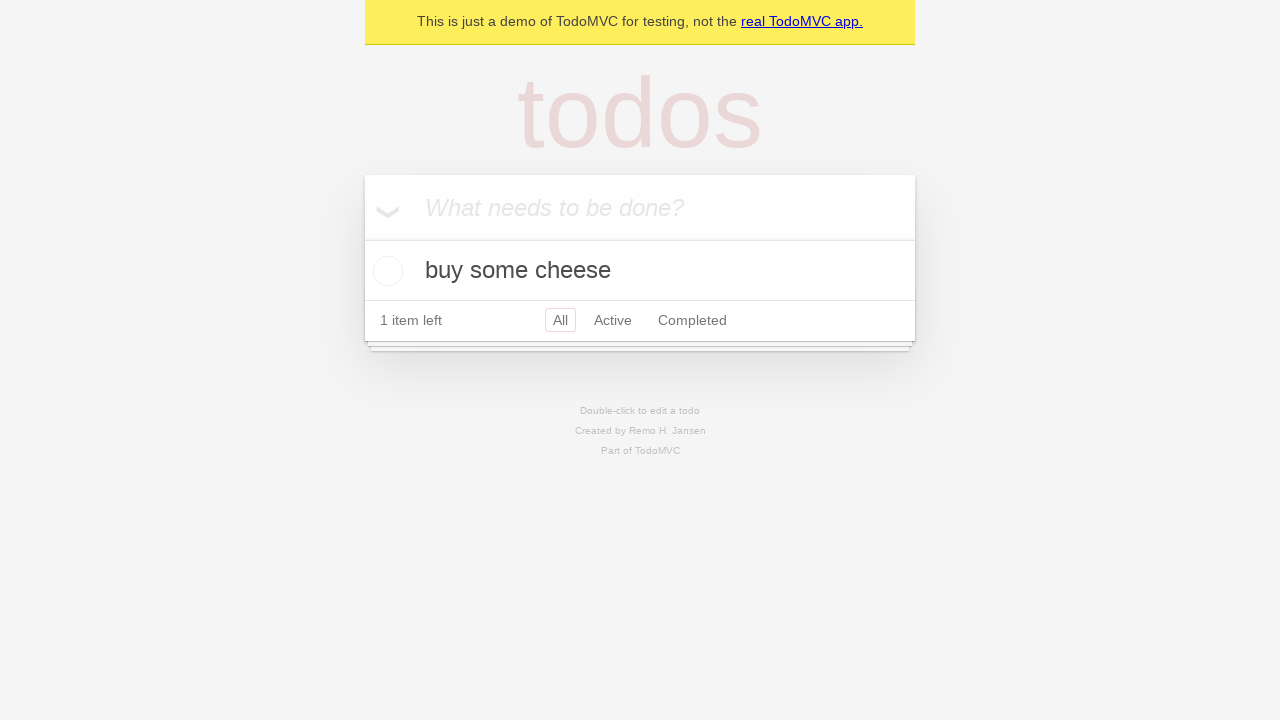

Filled second todo input with 'feed the cat' on internal:attr=[placeholder="What needs to be done?"i]
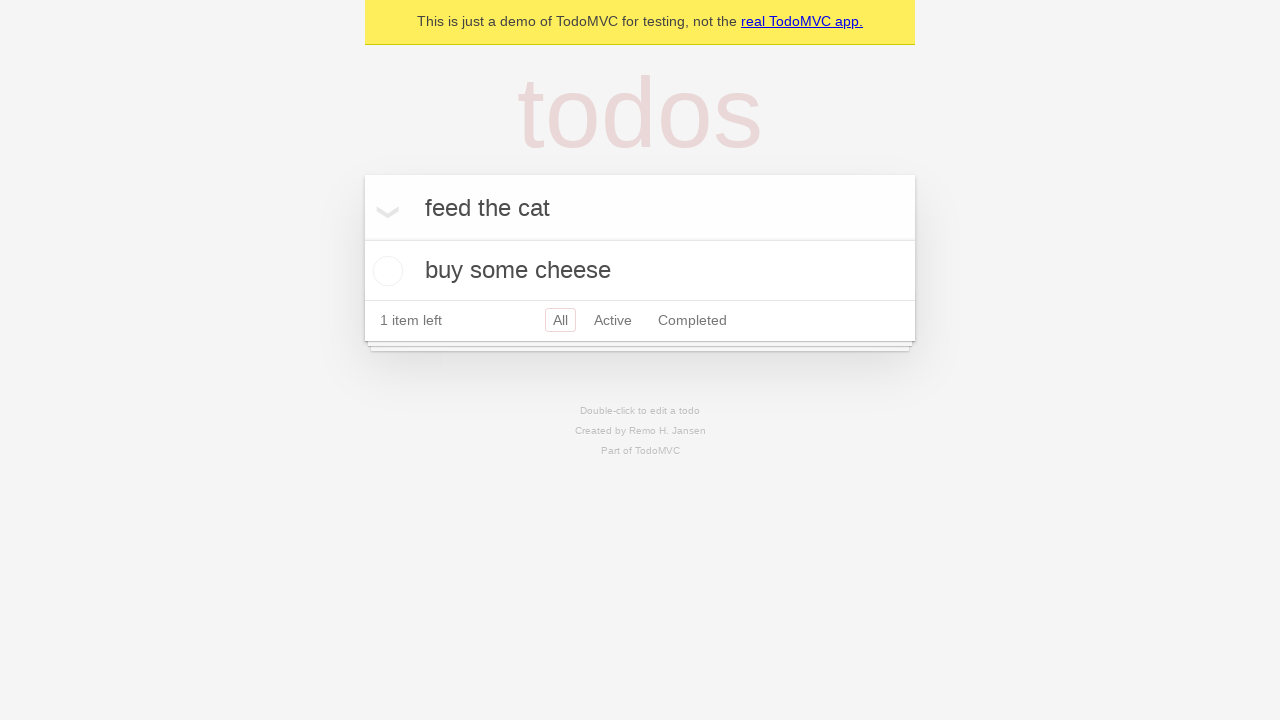

Pressed Enter to create second todo on internal:attr=[placeholder="What needs to be done?"i]
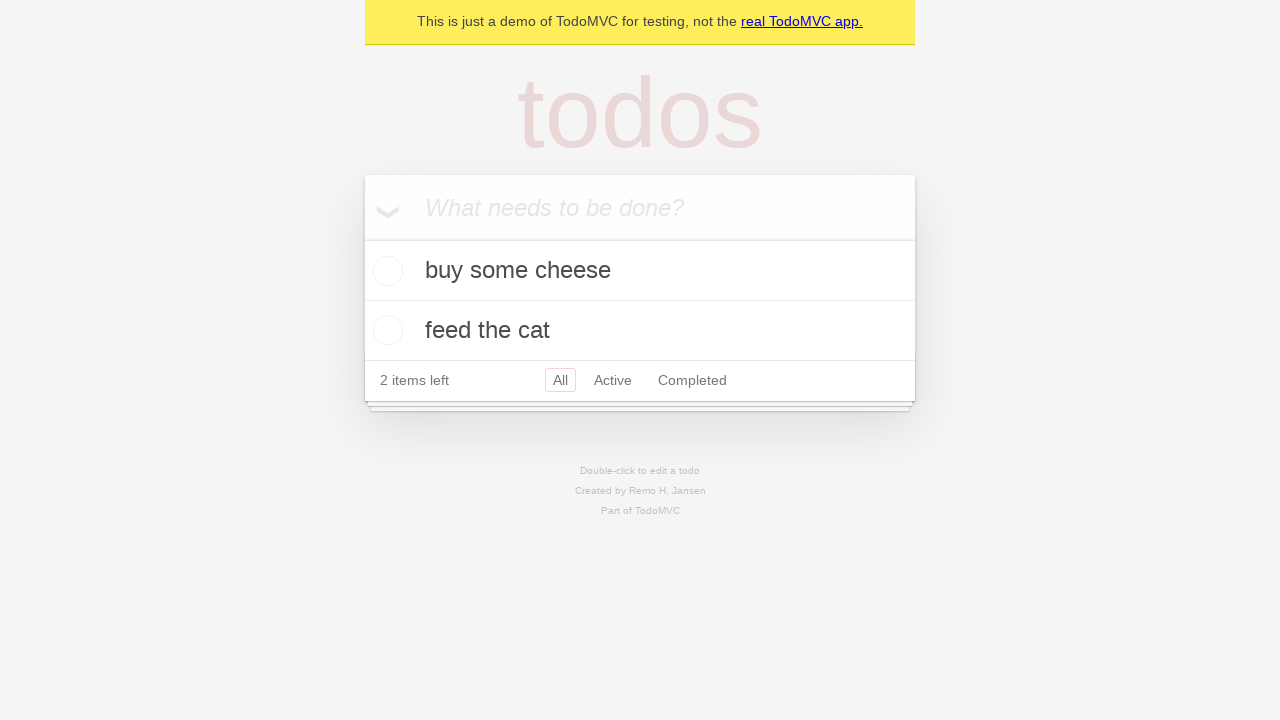

Filled third todo input with 'book a doctors appointment' on internal:attr=[placeholder="What needs to be done?"i]
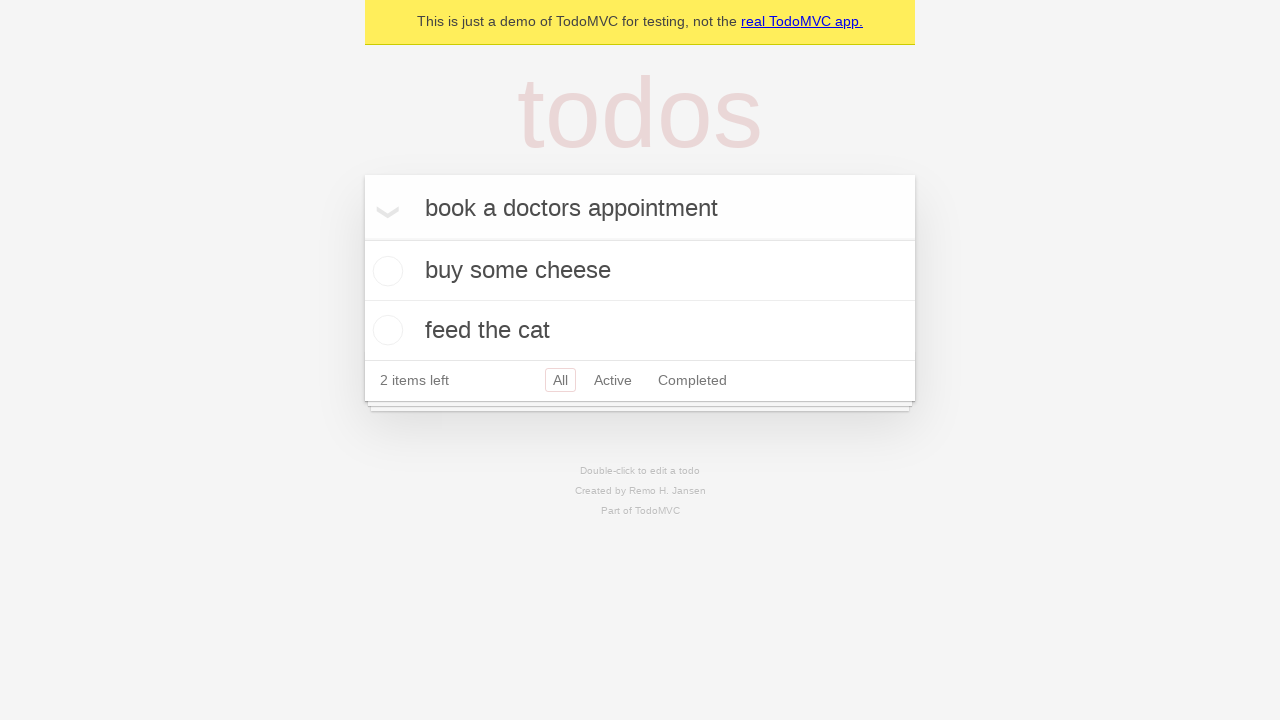

Pressed Enter to create third todo on internal:attr=[placeholder="What needs to be done?"i]
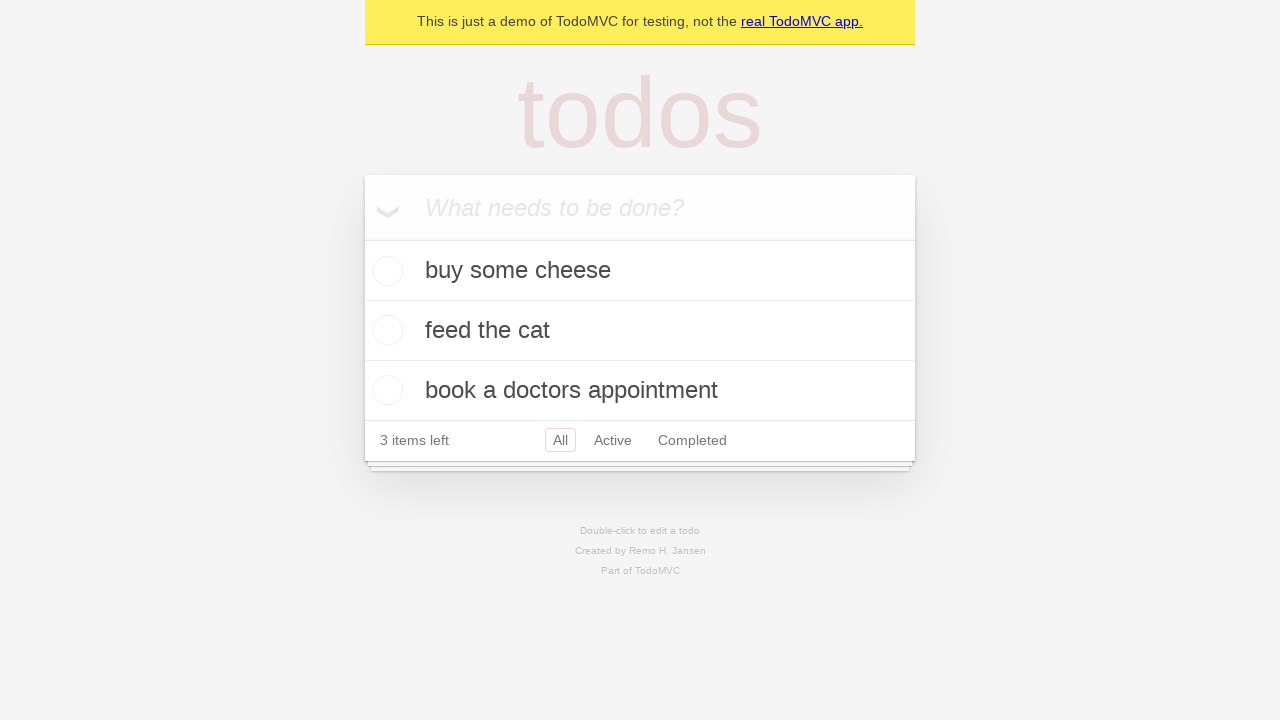

Checked the second todo item to mark it as complete at (385, 330) on internal:testid=[data-testid="todo-item"s] >> nth=1 >> internal:role=checkbox
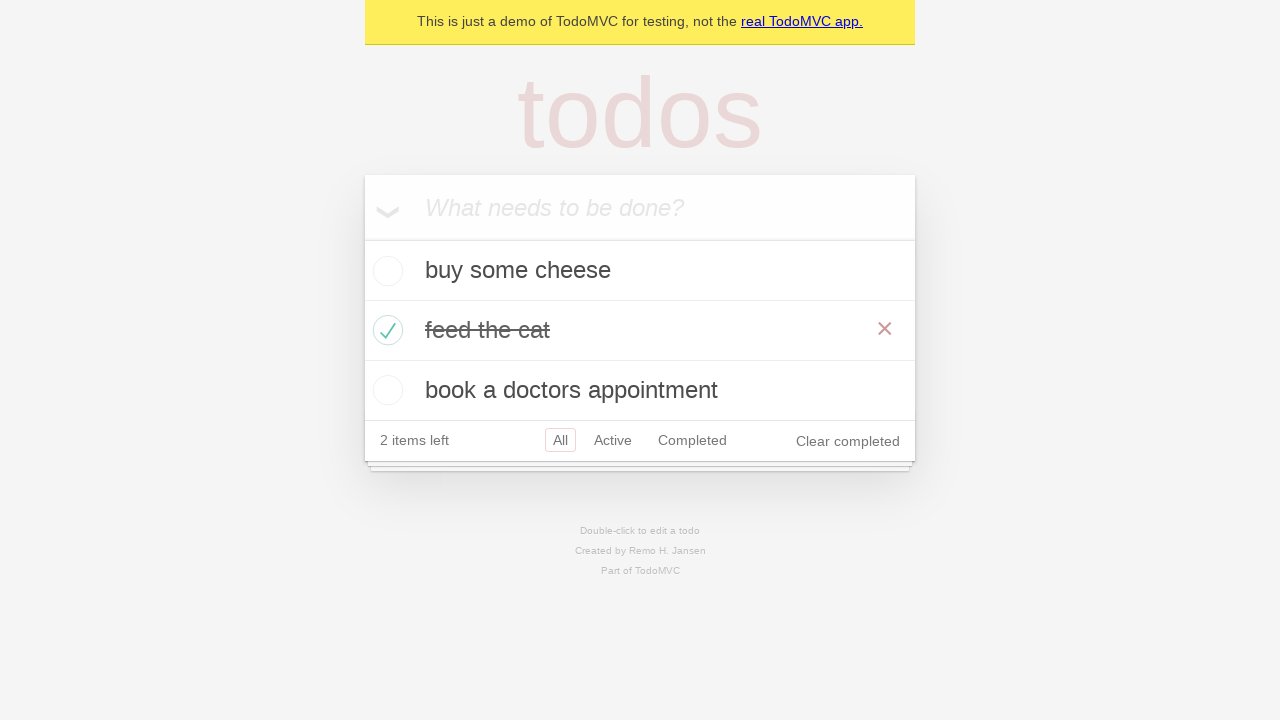

Clicked Active filter to display only incomplete items at (613, 440) on internal:role=link[name="Active"i]
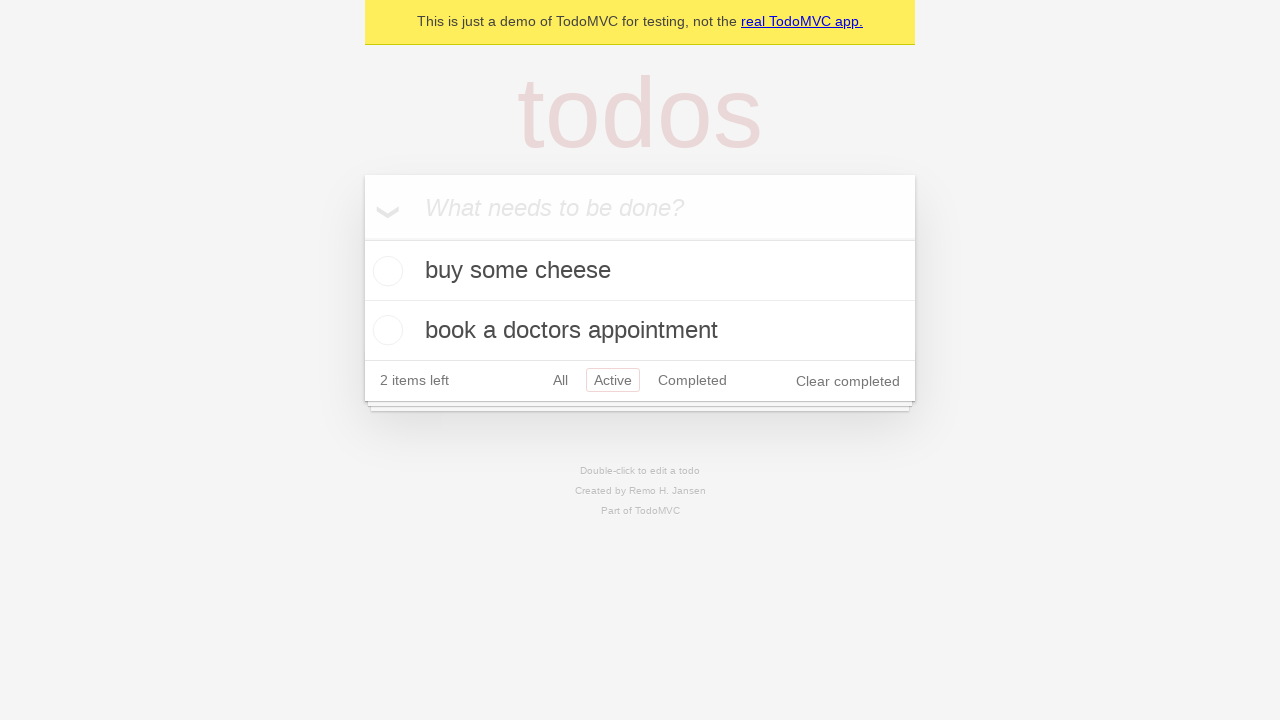

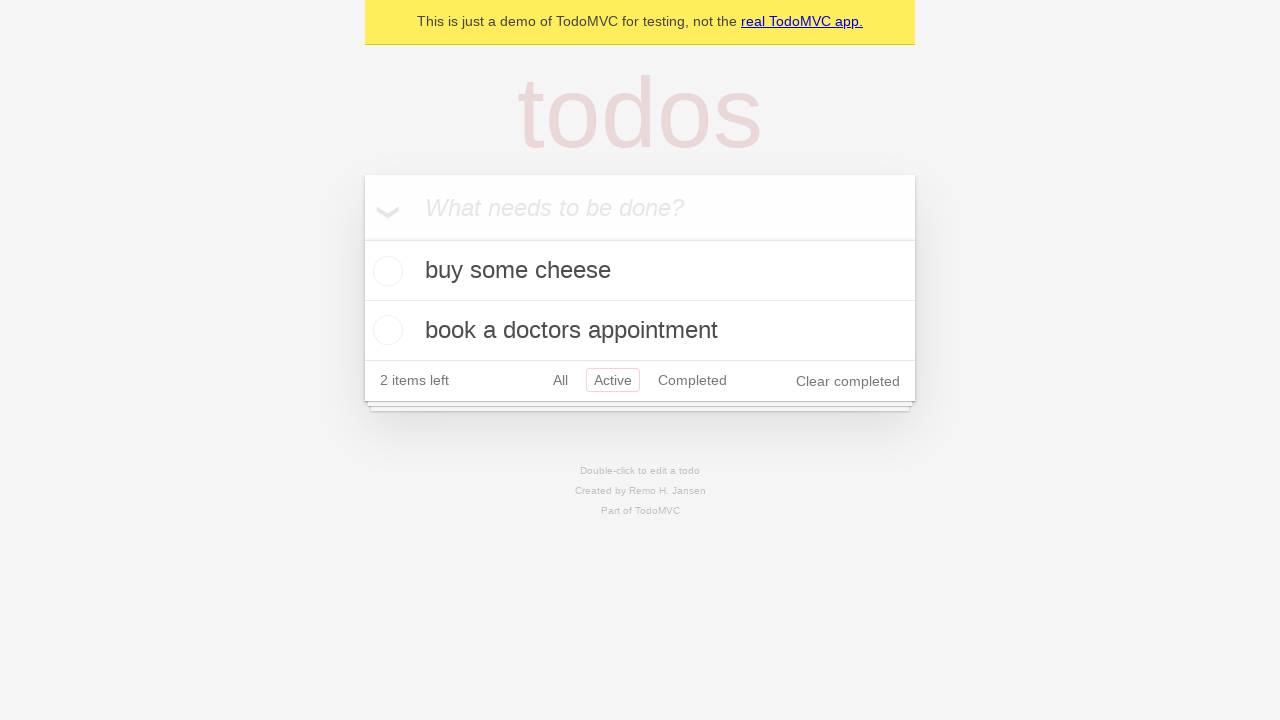